Tests filtering to display only active (incomplete) todo items

Starting URL: https://demo.playwright.dev/todomvc

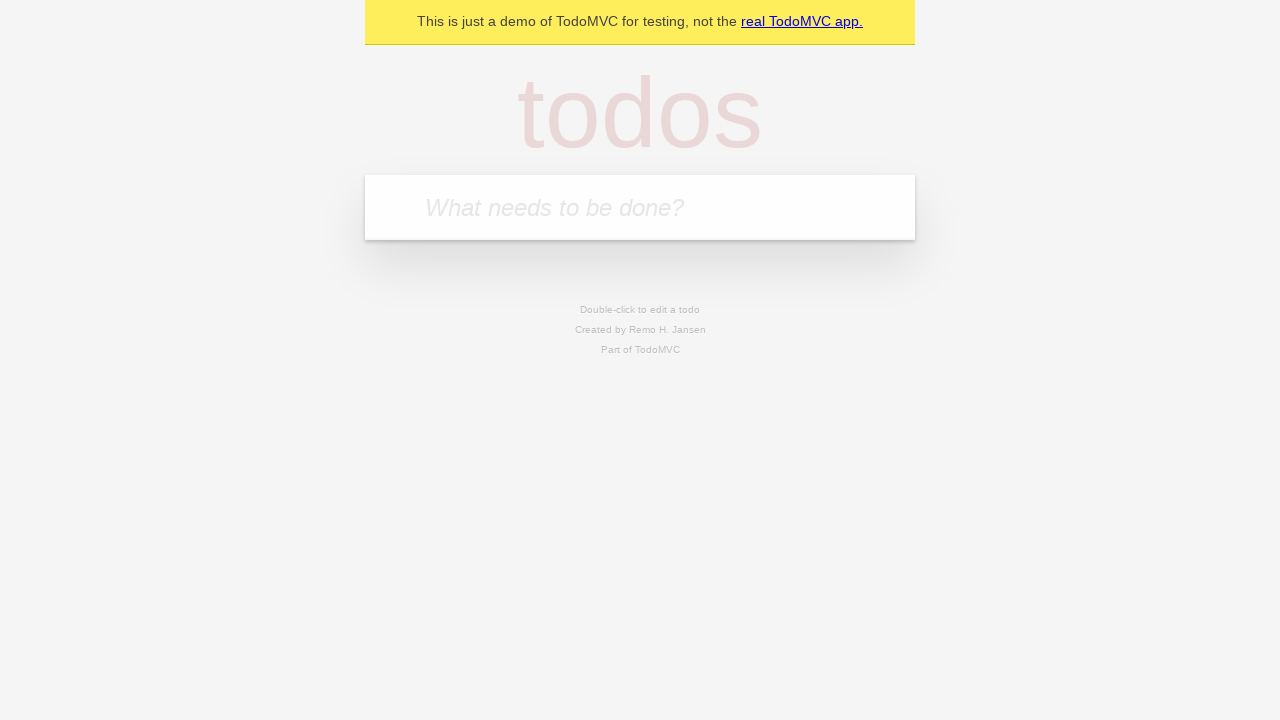

Filled todo input with 'buy some cheese' on internal:attr=[placeholder="What needs to be done?"i]
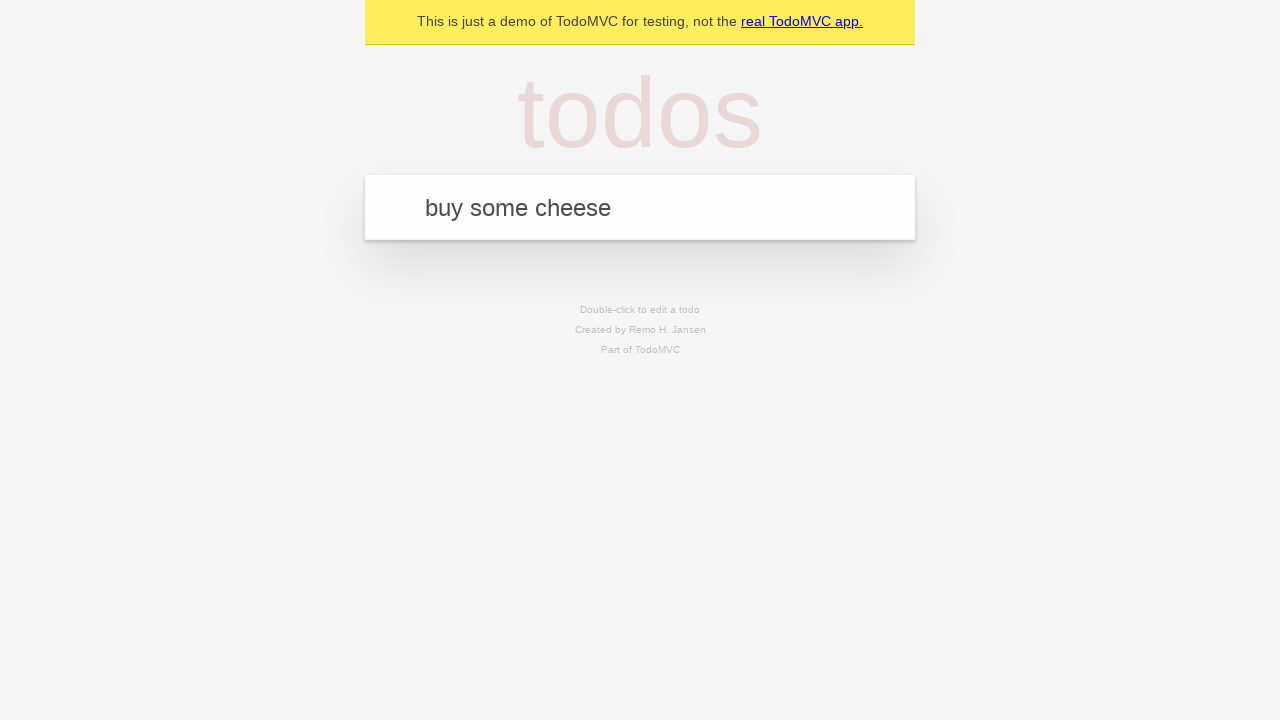

Pressed Enter to create first todo on internal:attr=[placeholder="What needs to be done?"i]
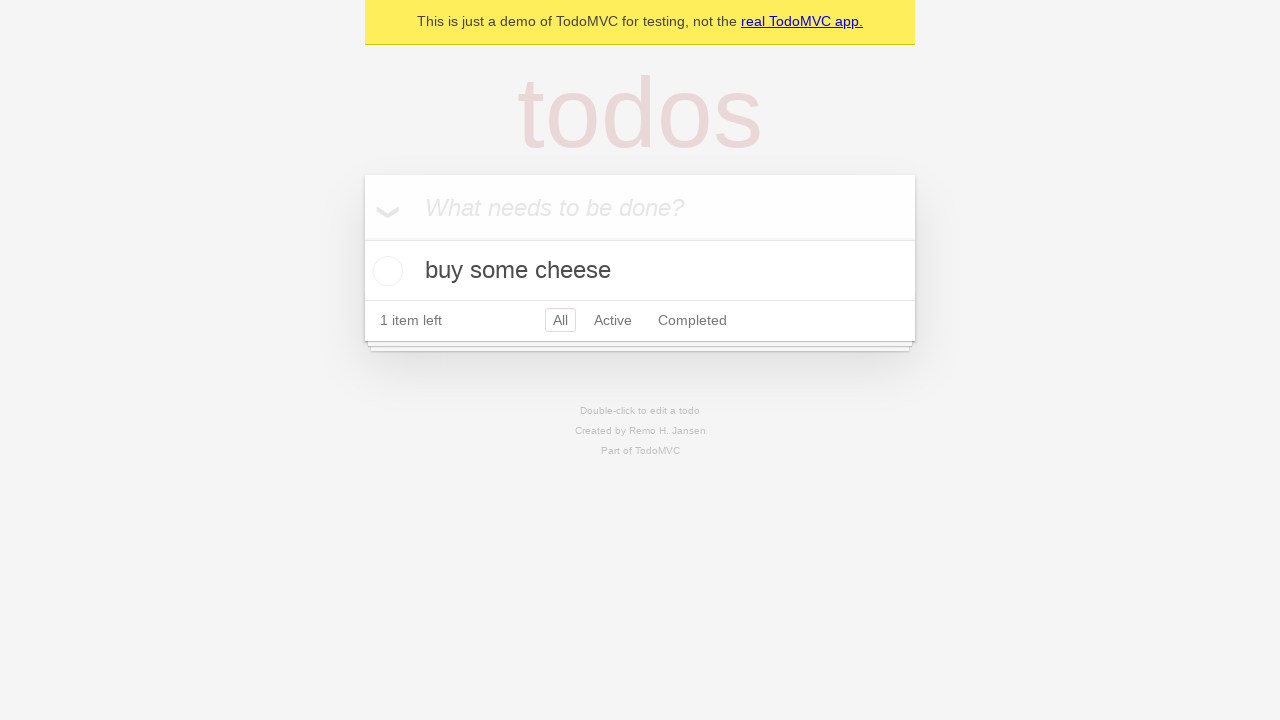

Filled todo input with 'feed the cat' on internal:attr=[placeholder="What needs to be done?"i]
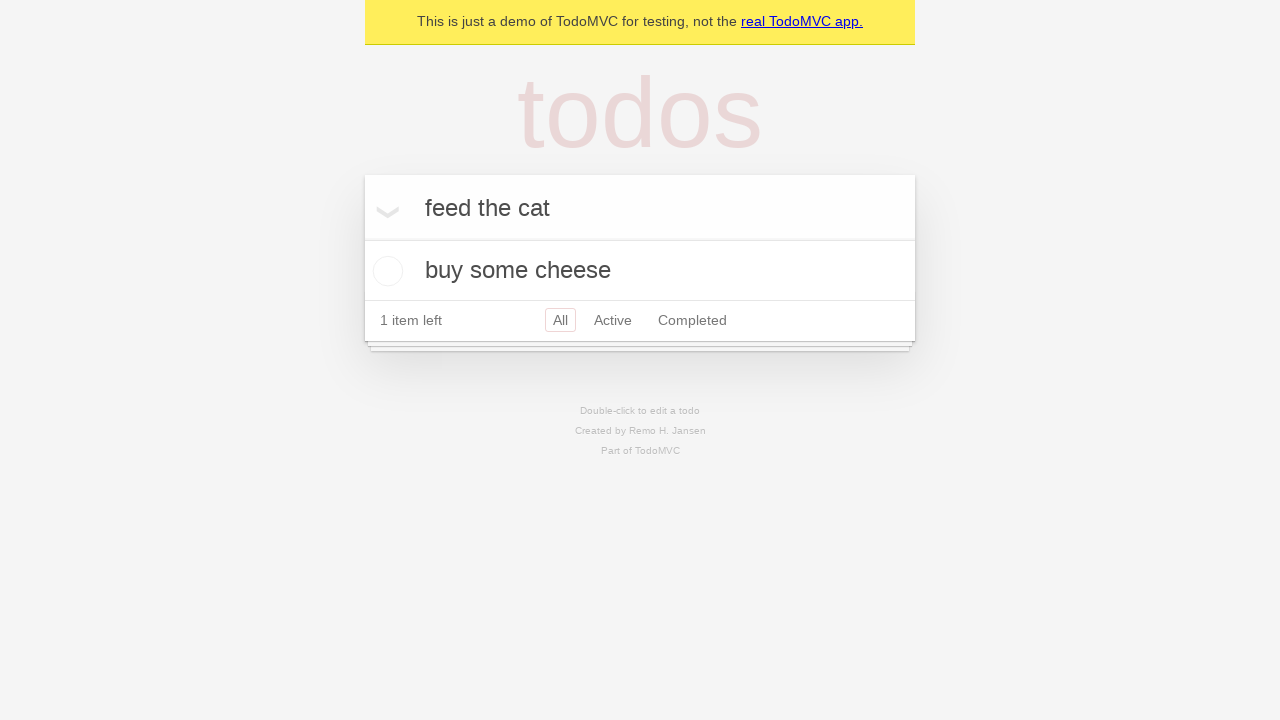

Pressed Enter to create second todo on internal:attr=[placeholder="What needs to be done?"i]
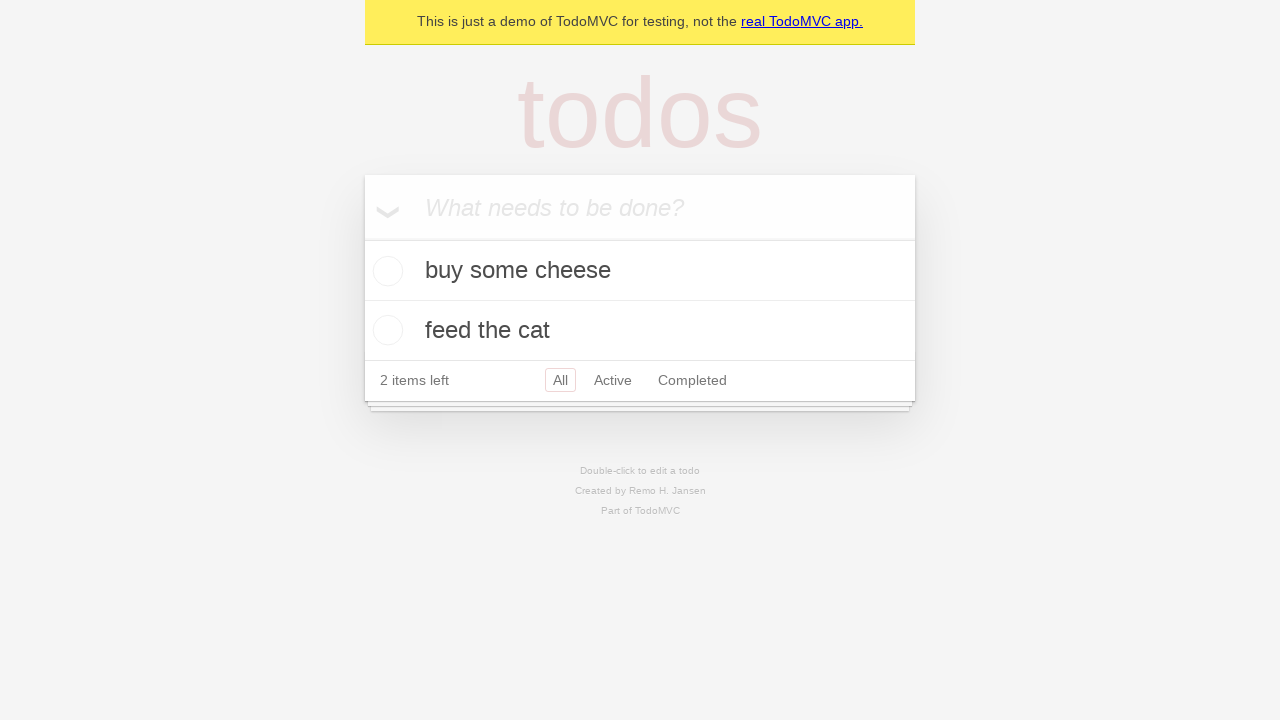

Filled todo input with 'book a doctors appointment' on internal:attr=[placeholder="What needs to be done?"i]
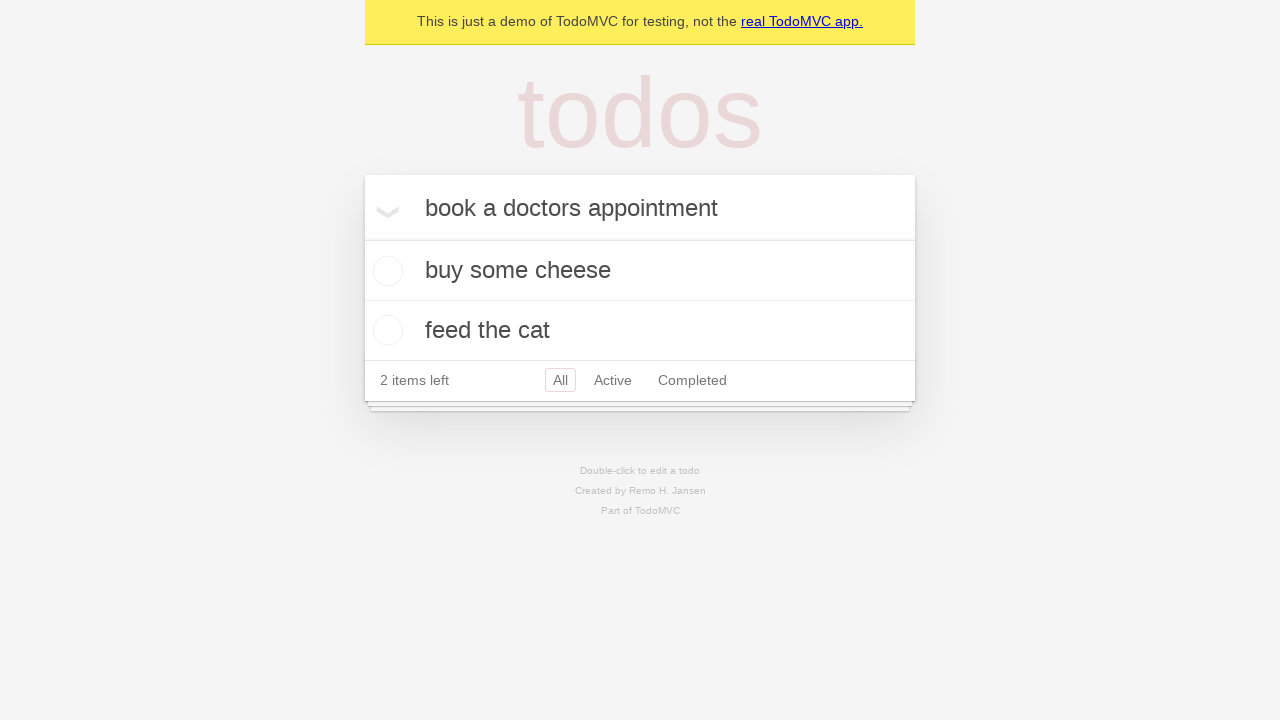

Pressed Enter to create third todo on internal:attr=[placeholder="What needs to be done?"i]
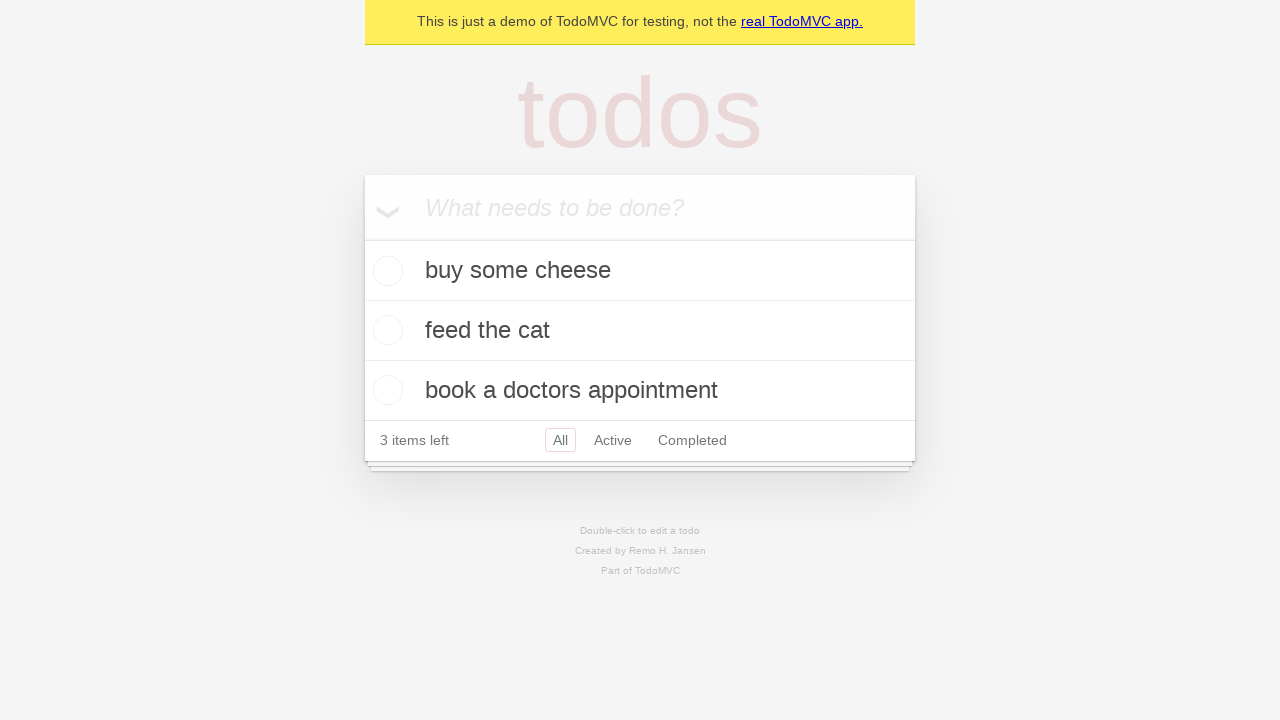

Waited for all 3 todos to be created
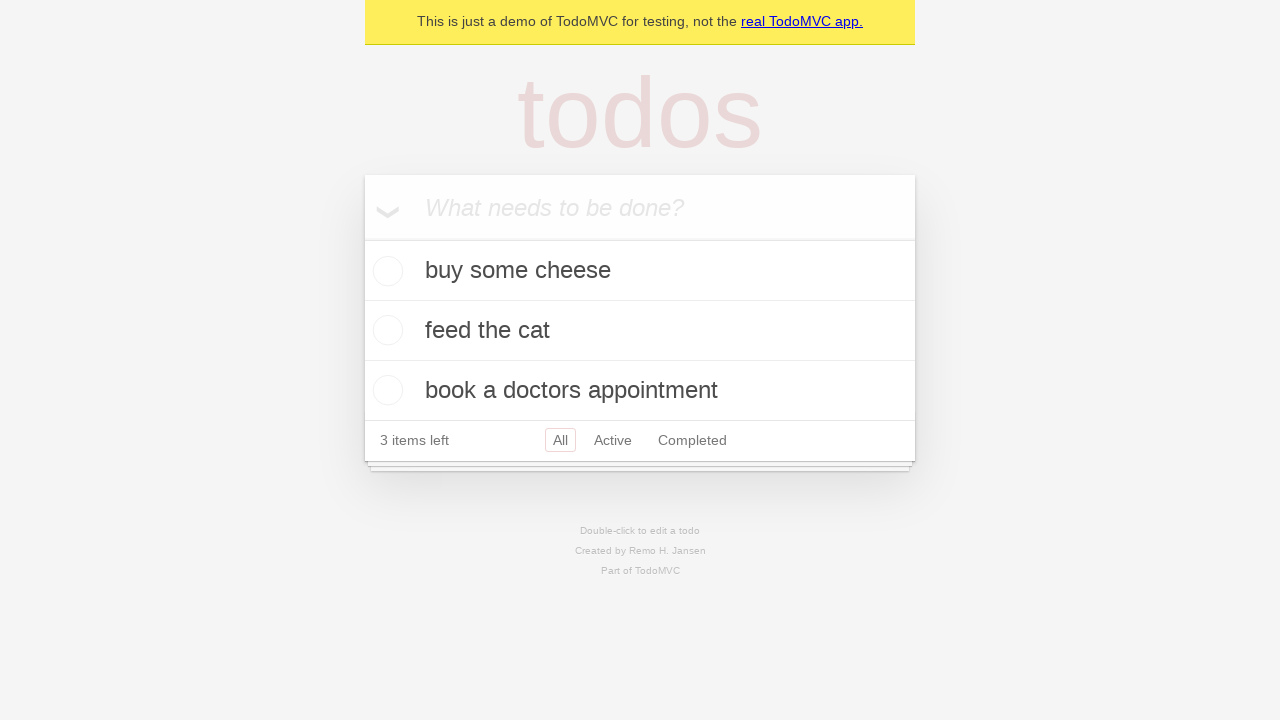

Checked the second todo ('feed the cat') to mark it complete at (385, 330) on internal:testid=[data-testid="todo-item"s] >> nth=1 >> internal:role=checkbox
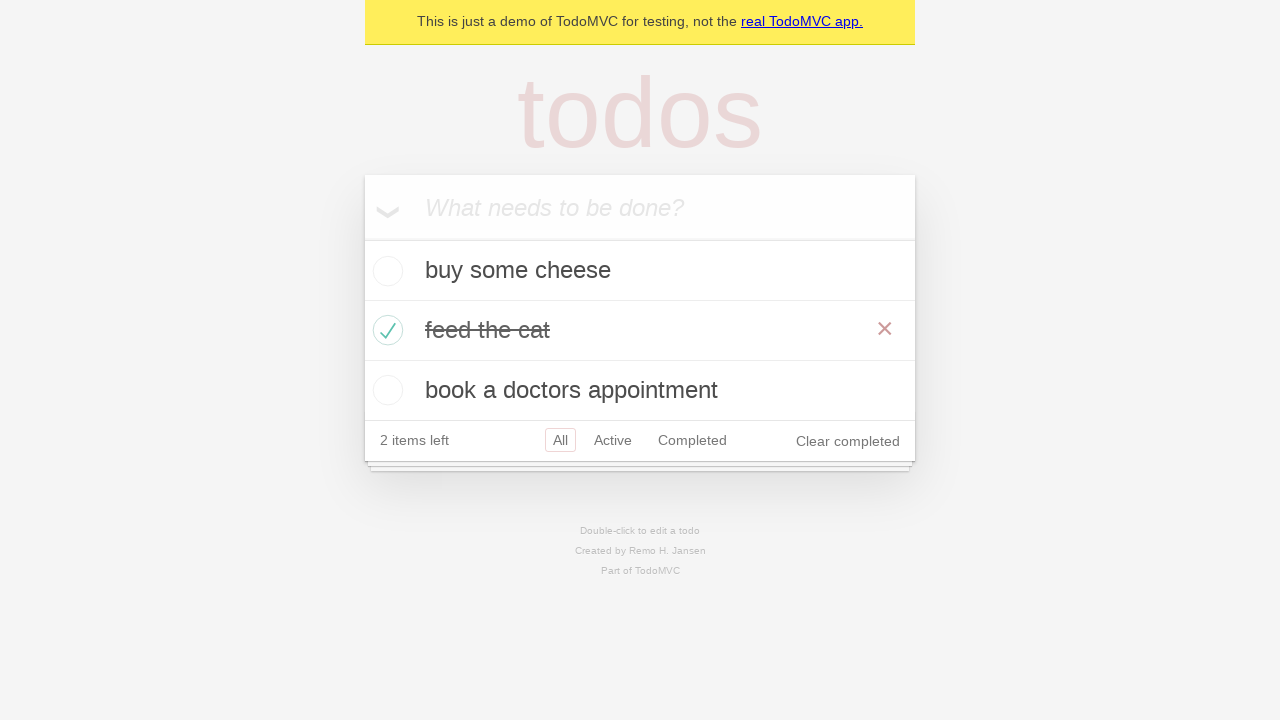

Clicked the Active filter link at (613, 440) on internal:role=link[name="Active"i]
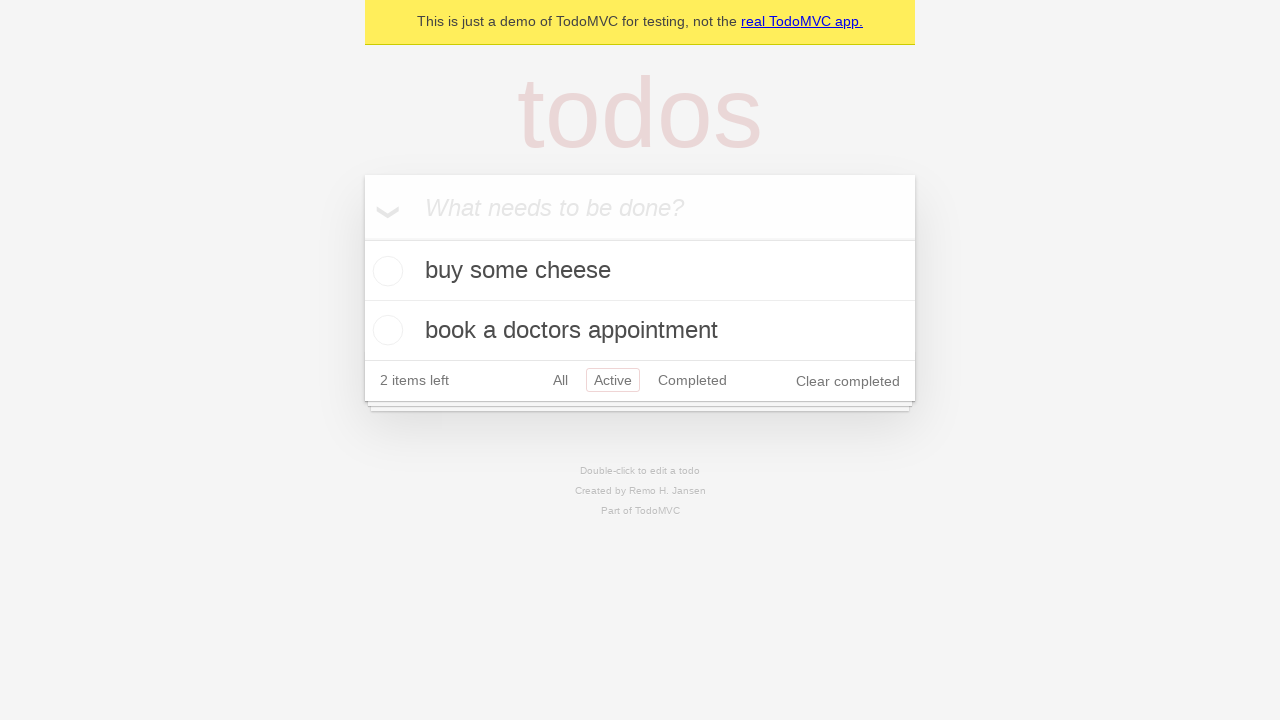

Active filter applied, displaying only 2 incomplete todos
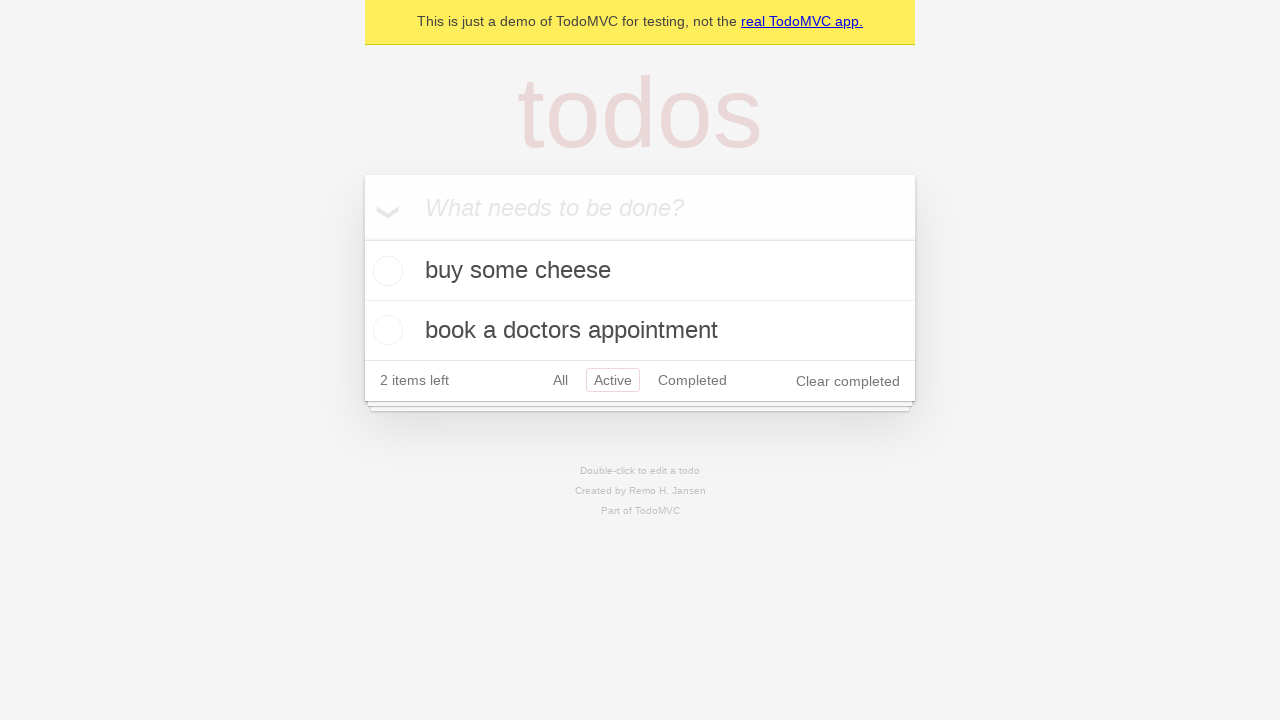

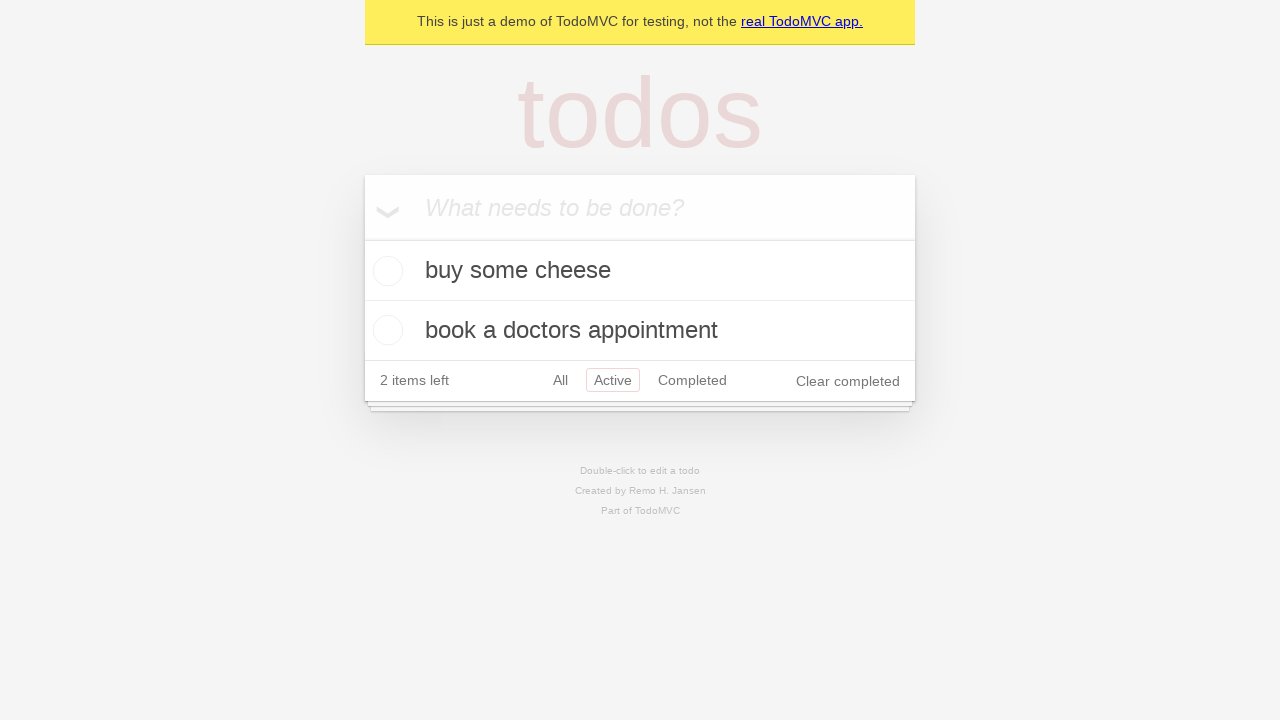